Tests different mouse click actions on a demo page including double-click and right-click (context click) on specific buttons

Starting URL: https://demoqa.com/buttons

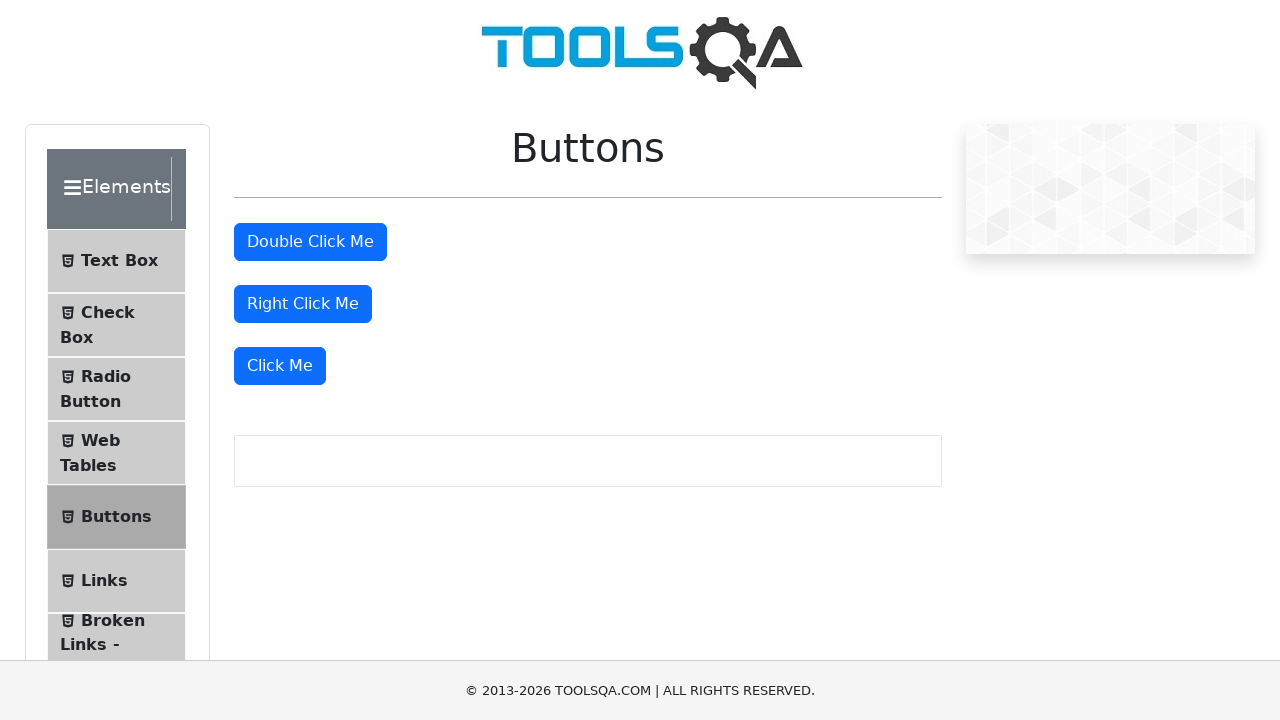

Double-clicked the double click button at (310, 242) on xpath=//button[@id='doubleClickBtn']
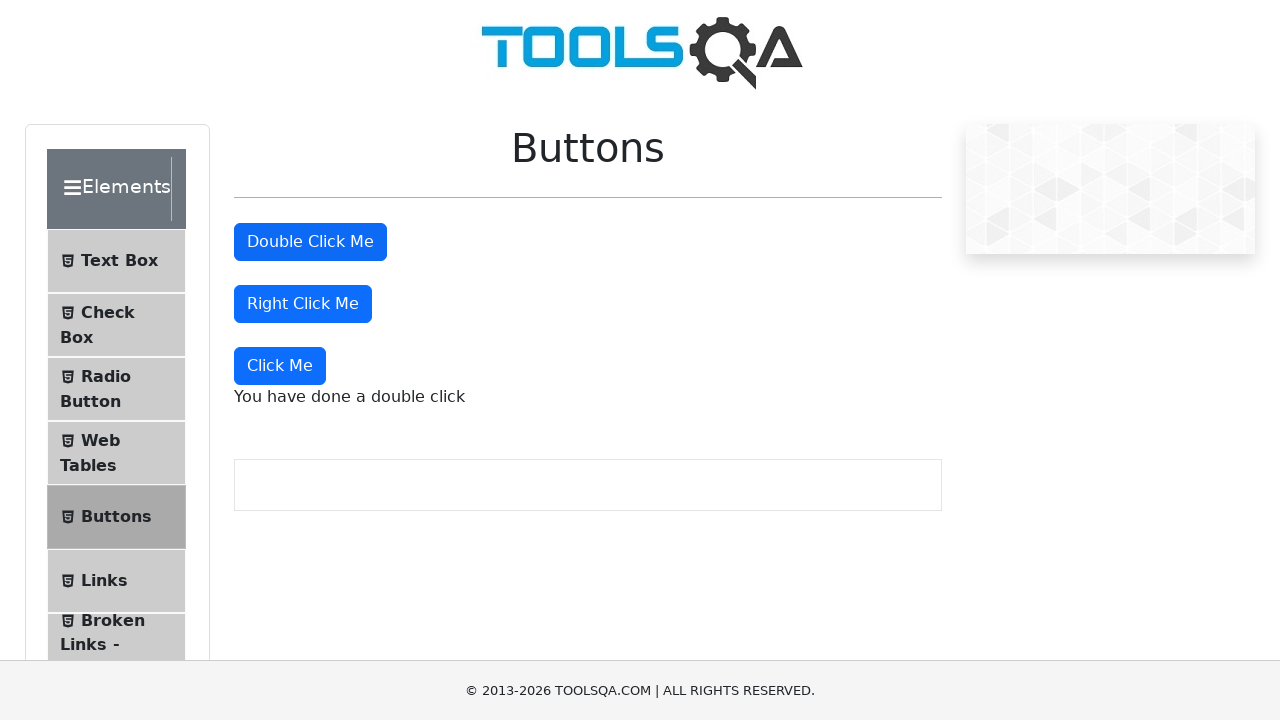

Right-clicked the right click button to trigger context menu at (303, 304) on //button[@id='rightClickBtn']
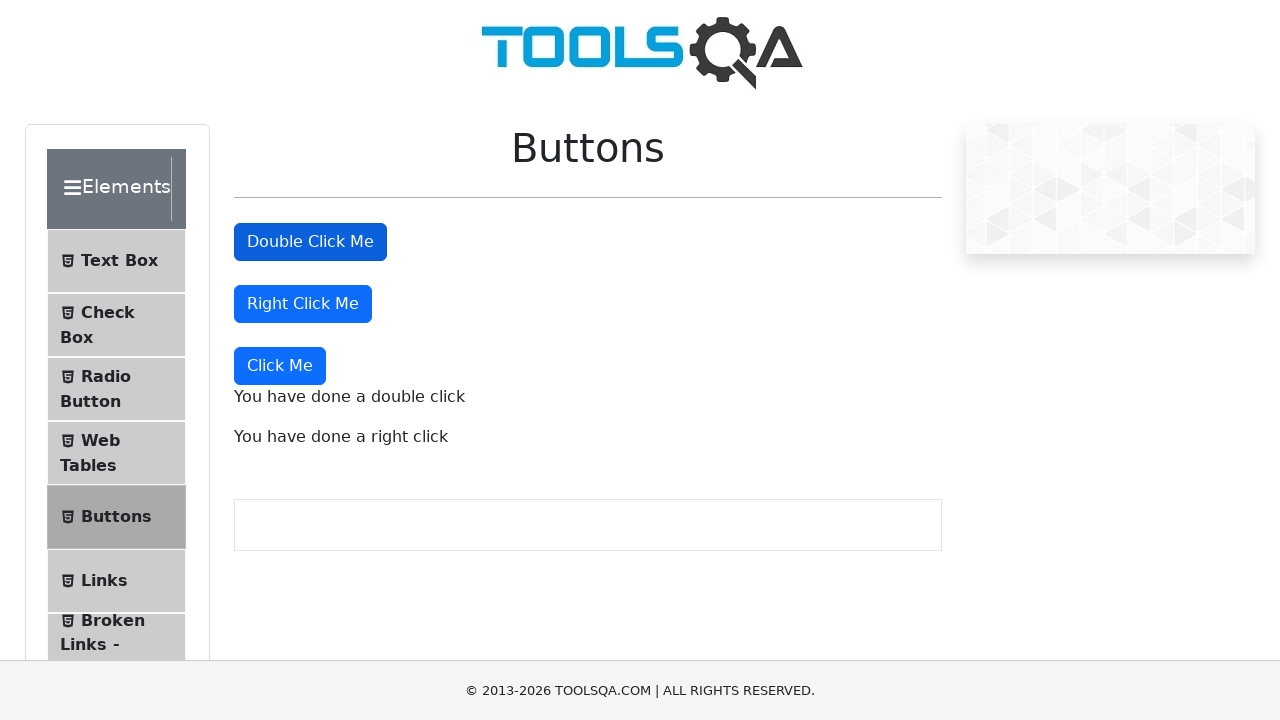

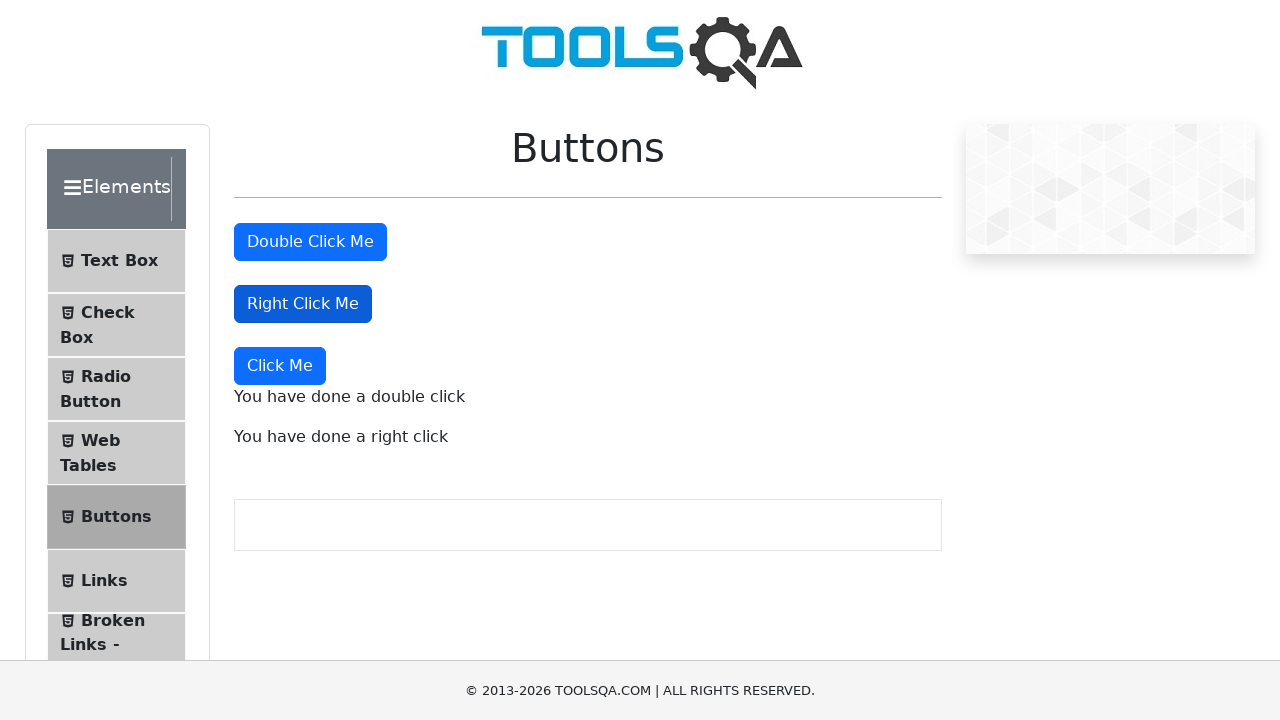